Tests the selection and deselection of checkboxes and radio buttons, verifying their selected states

Starting URL: https://automationfc.github.io/basic-form/index.html

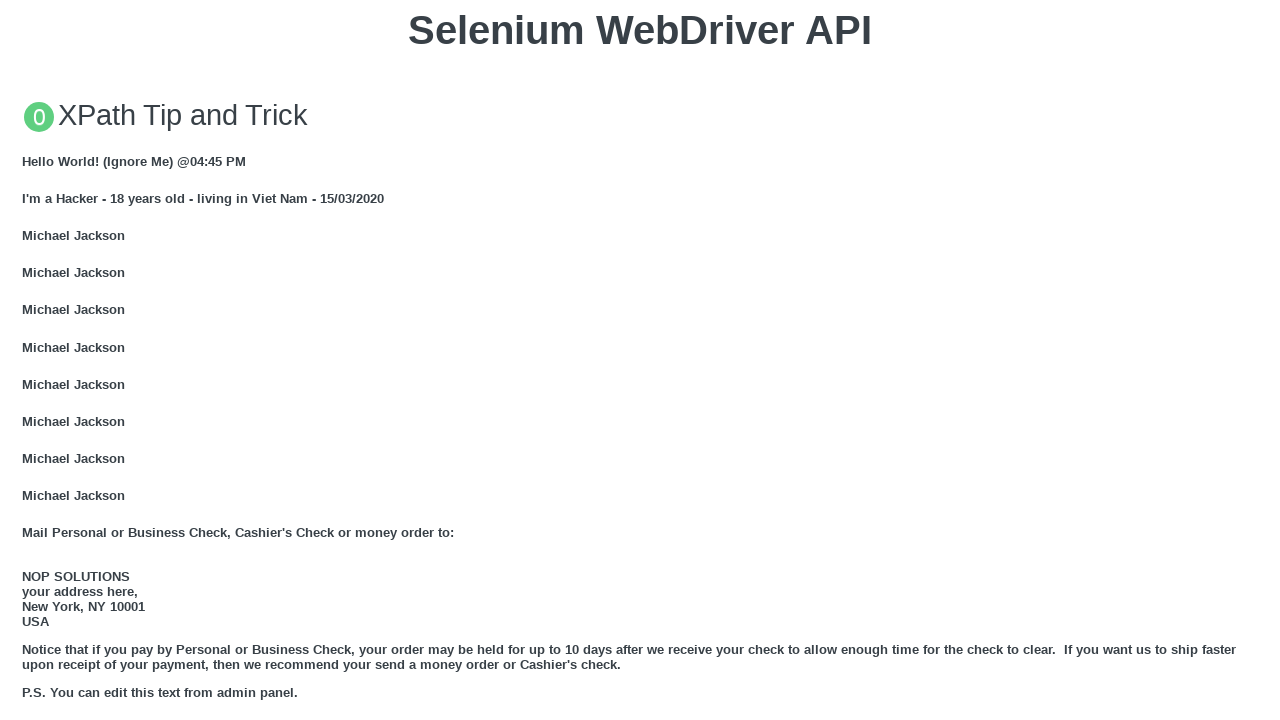

Clicked 'Under 18' radio button at (28, 360) on #under_18
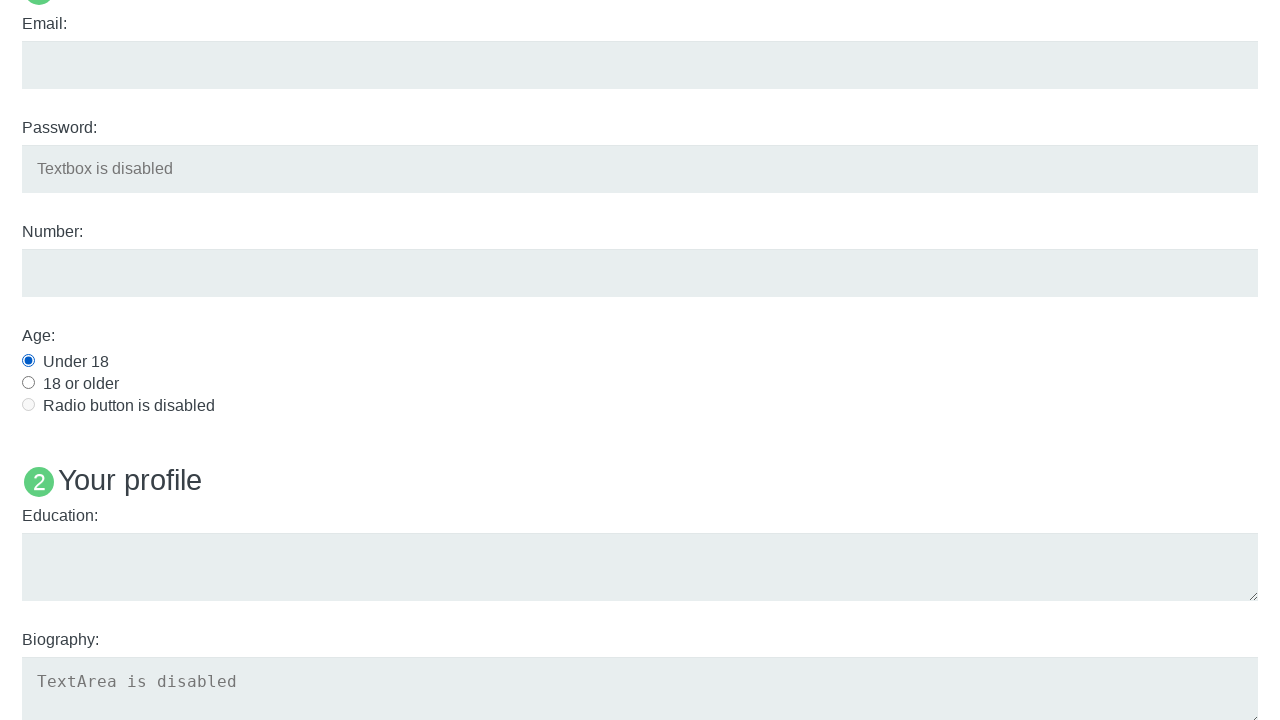

Clicked 'Development' interest checkbox at (28, 361) on #development
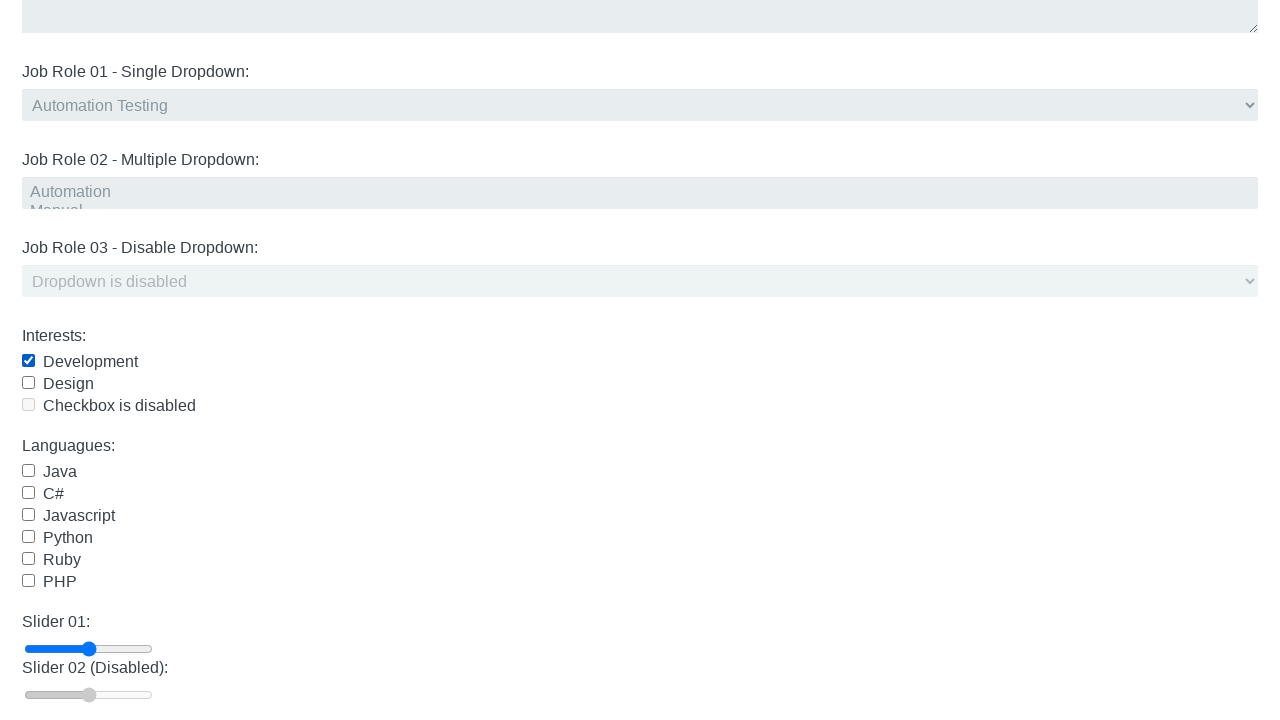

Verified 'Under 18' radio button is selected
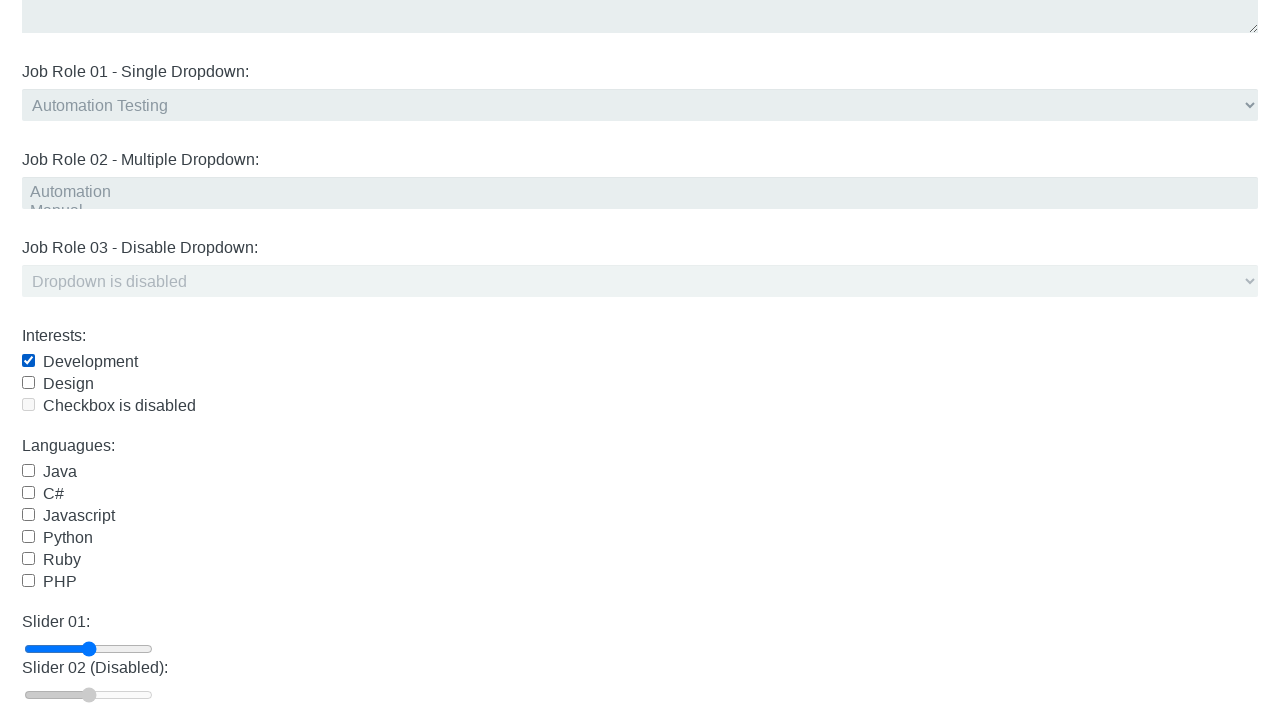

Verified 'Development' checkbox is selected
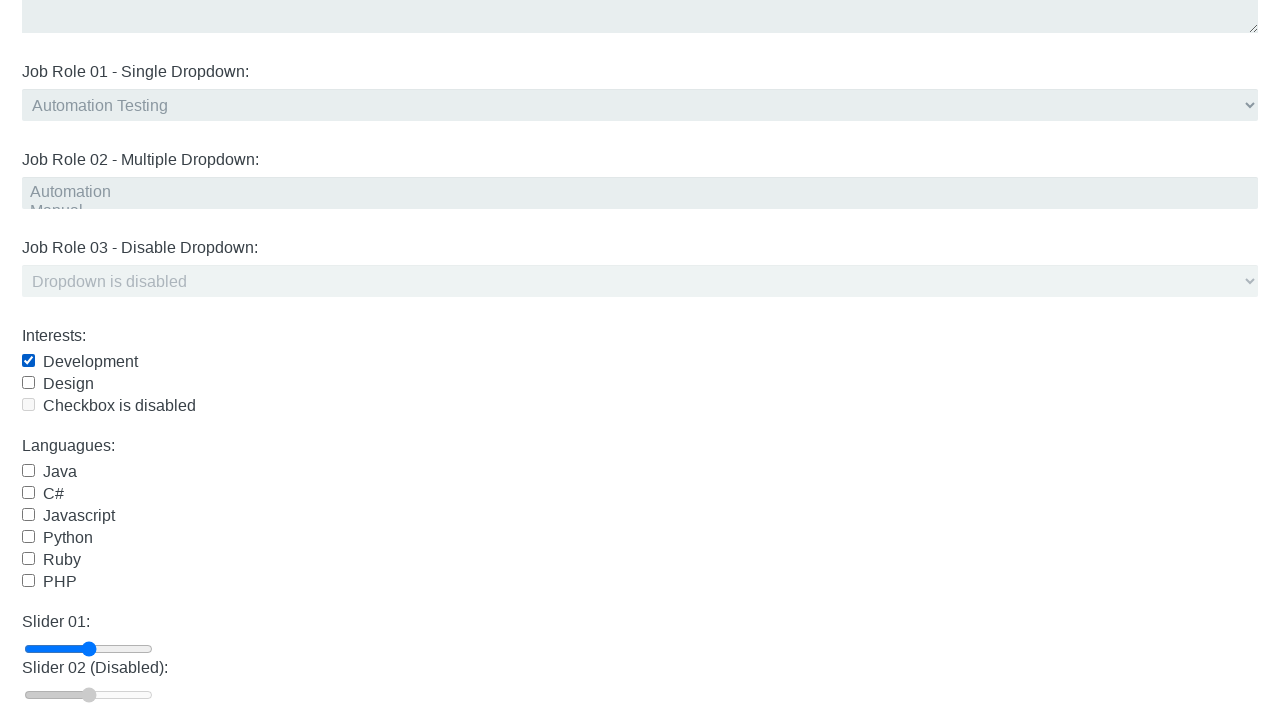

Clicked 'Development' checkbox again to uncheck it at (28, 361) on #development
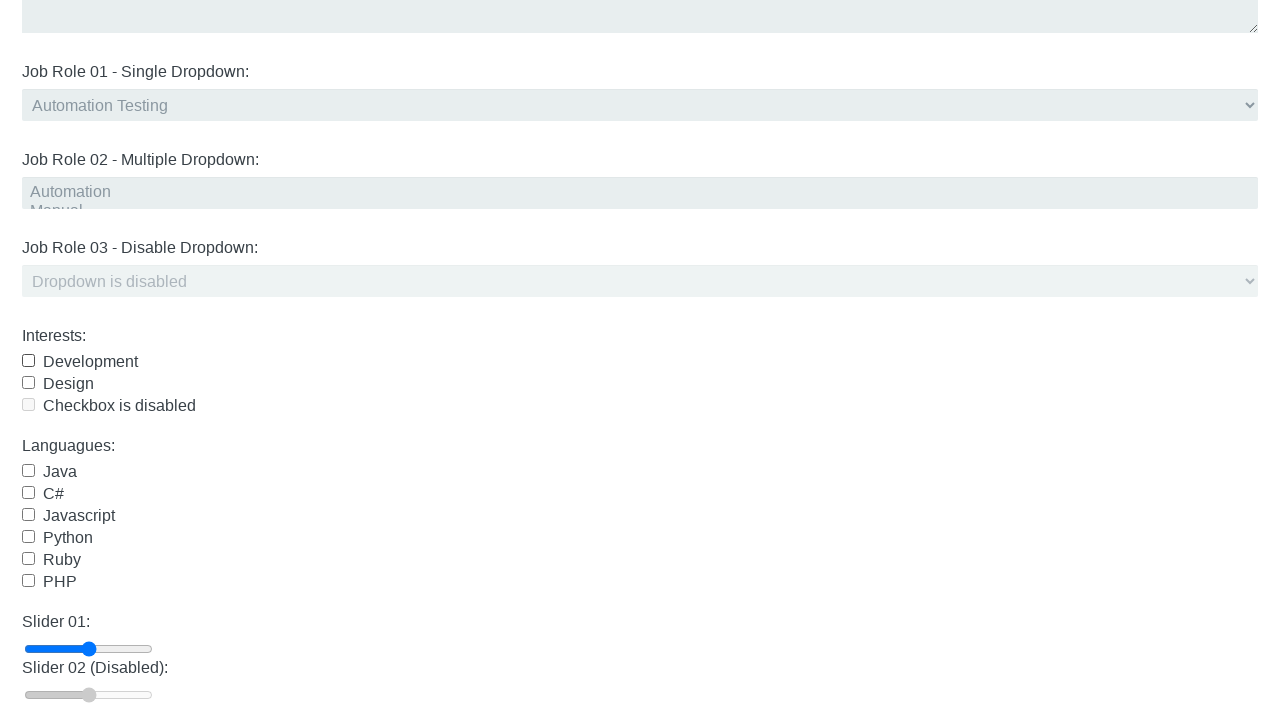

Verified 'Development' checkbox is now unchecked
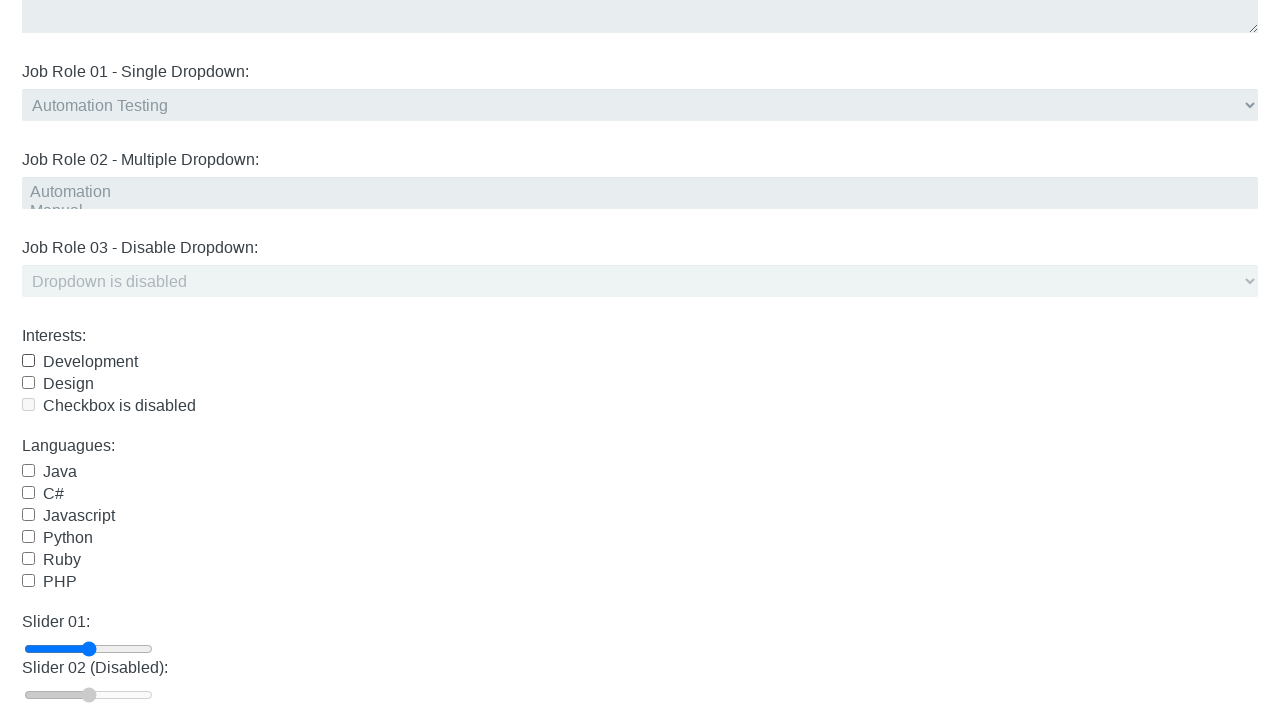

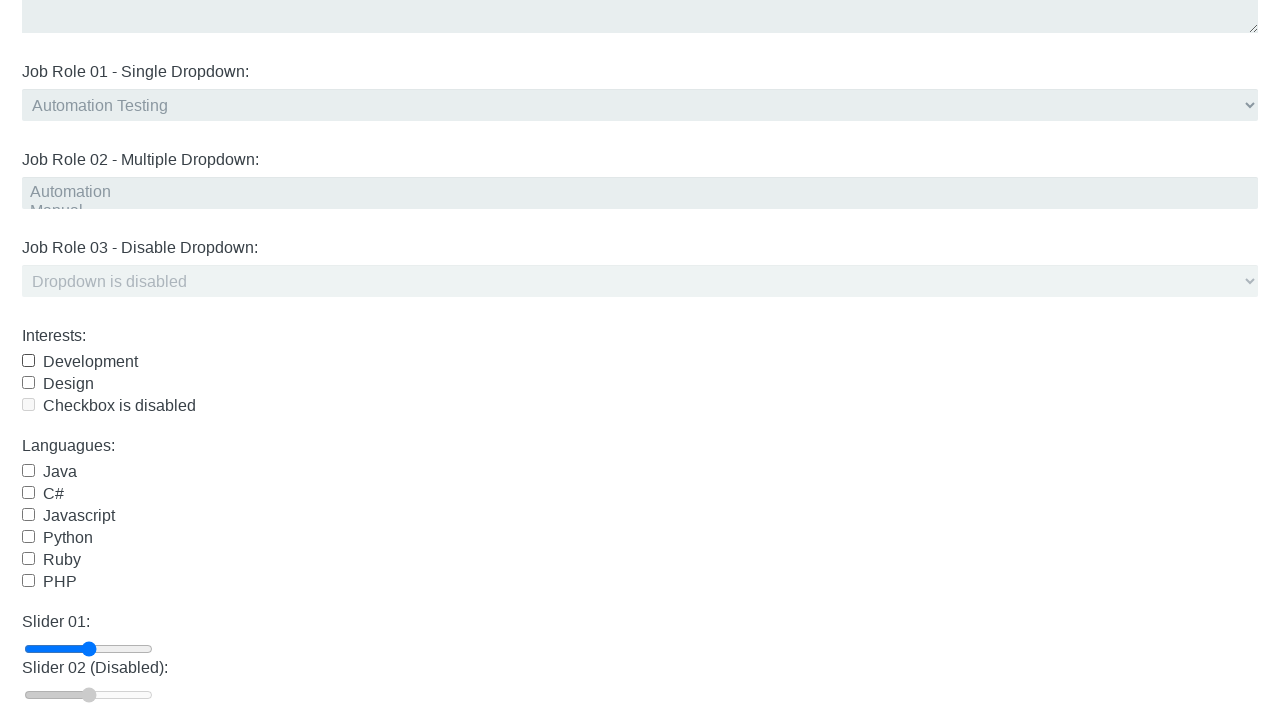